Tests that clicking combobox twice opens and then closes the listbox

Starting URL: https://www.w3.org/WAI/ARIA/apg/patterns/combobox/examples/combobox-select-only/

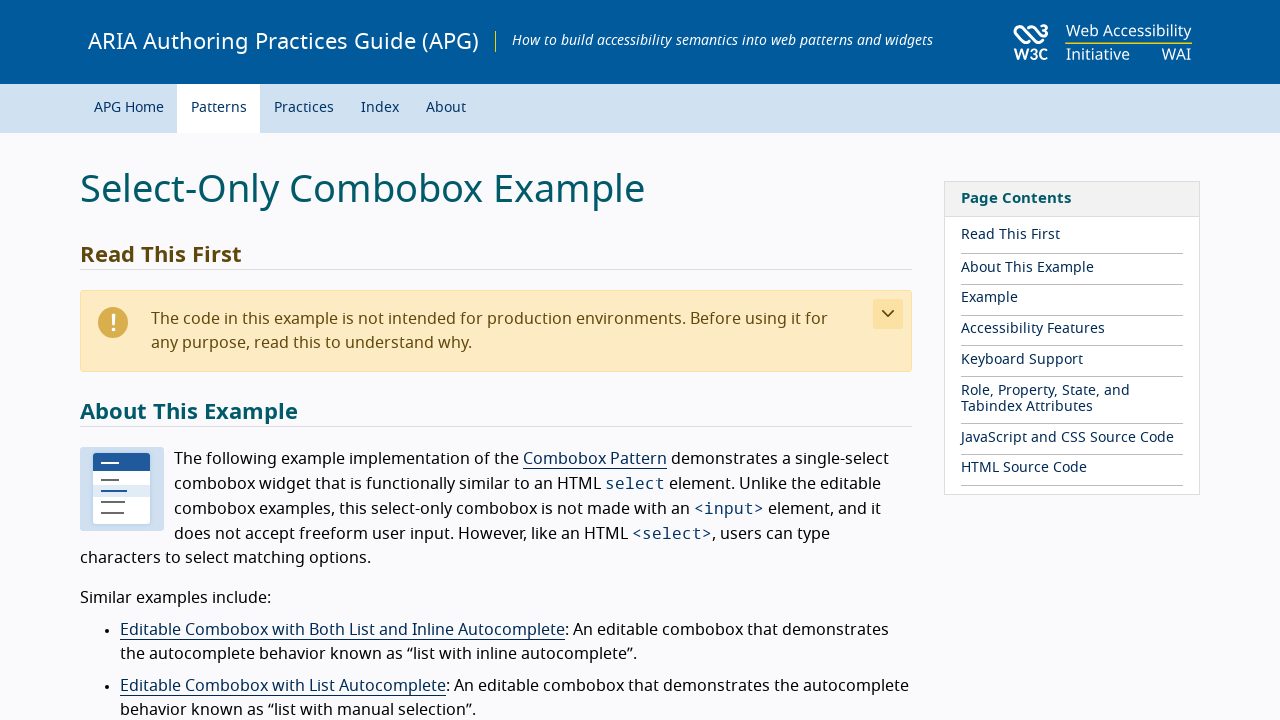

Navigated to combobox select-only example page
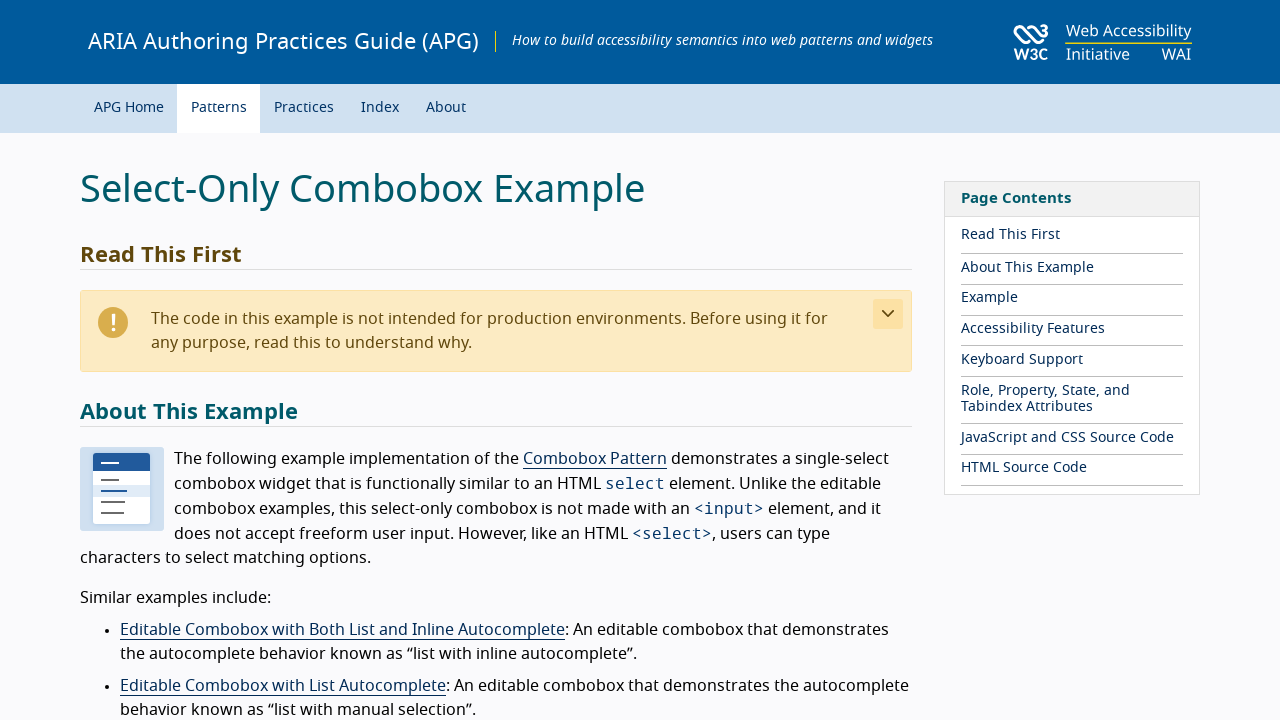

Clicked combobox first time at (280, 360) on #combo1
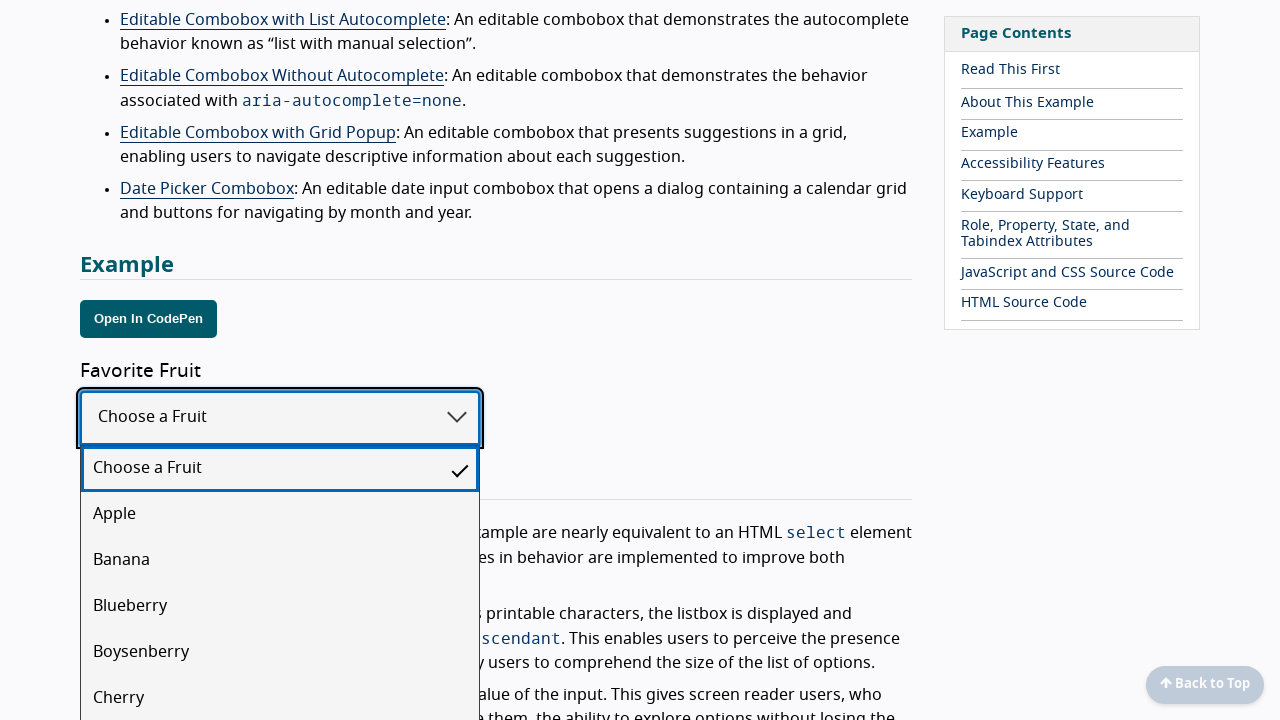

Verified listbox is visible after first click
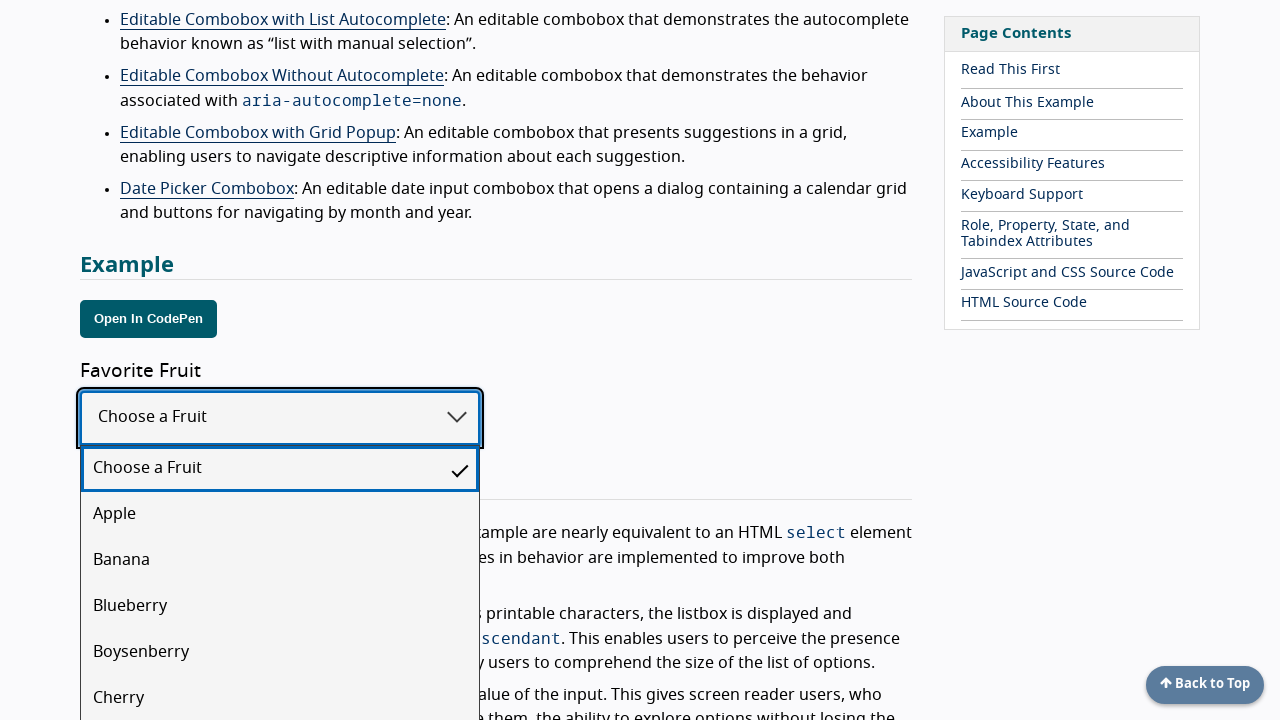

Clicked combobox second time at (280, 418) on #combo1
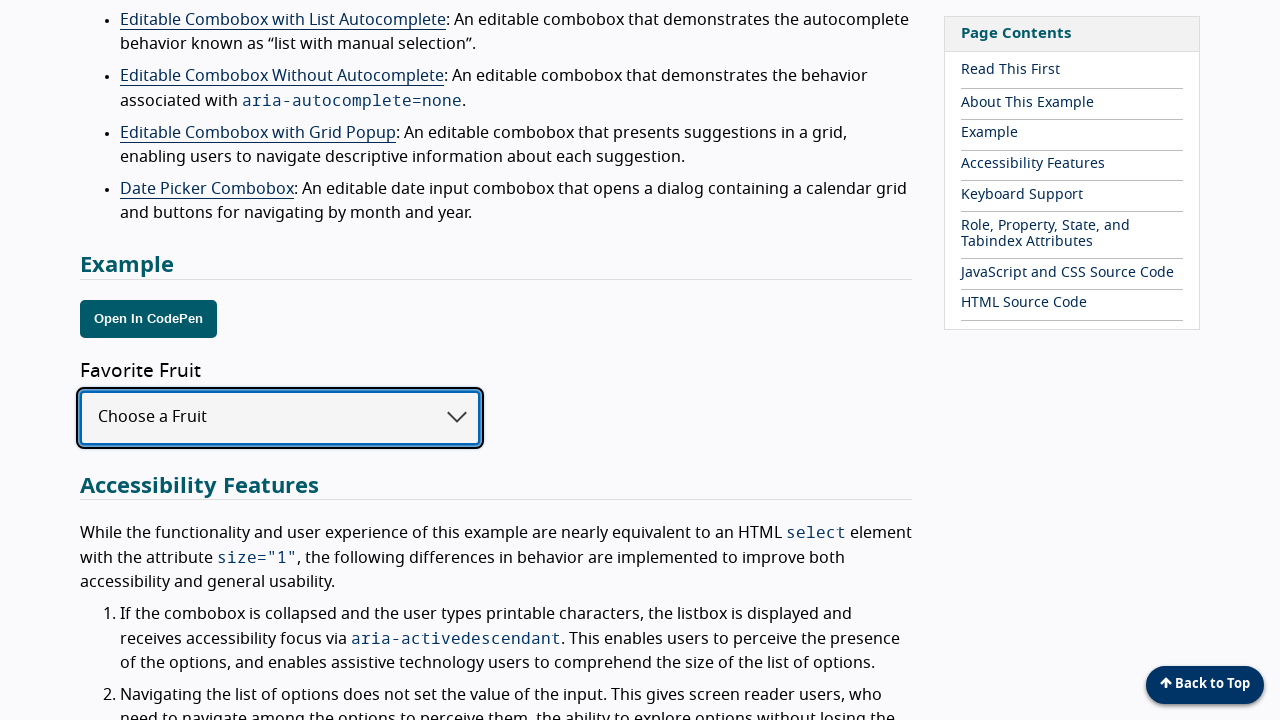

Verified listbox is not visible after second click
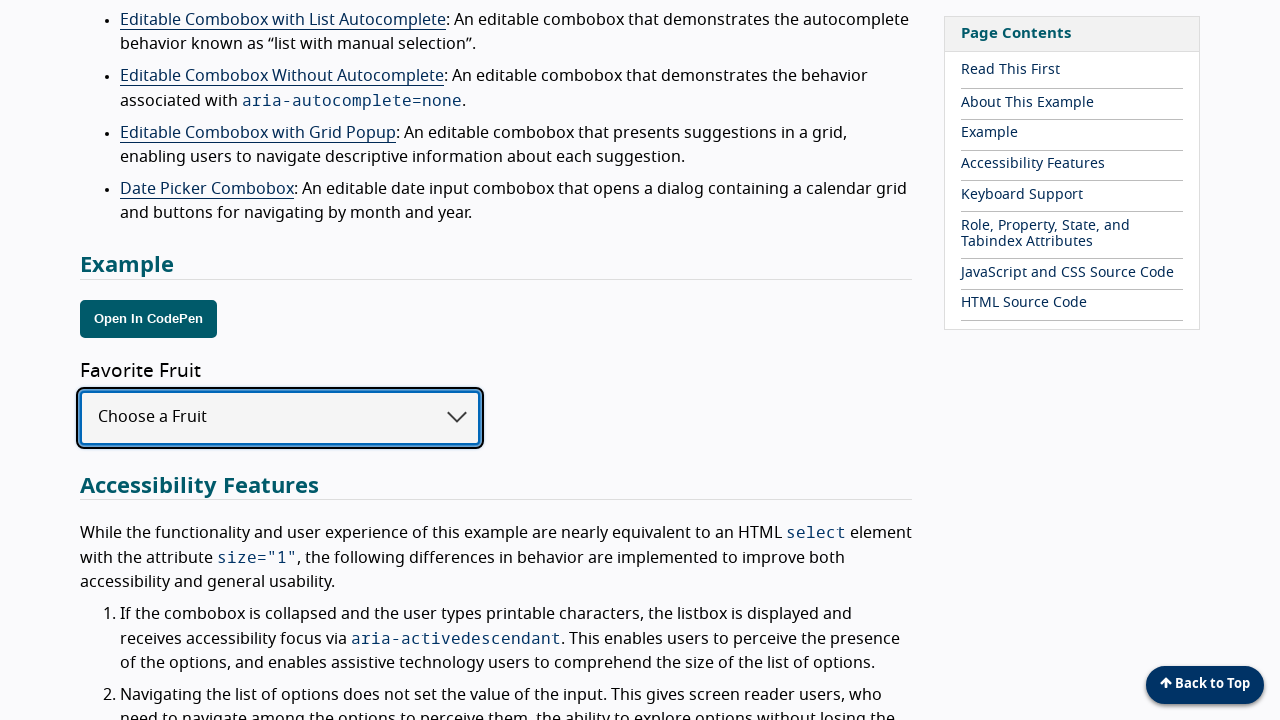

Verified combobox aria-expanded attribute is false
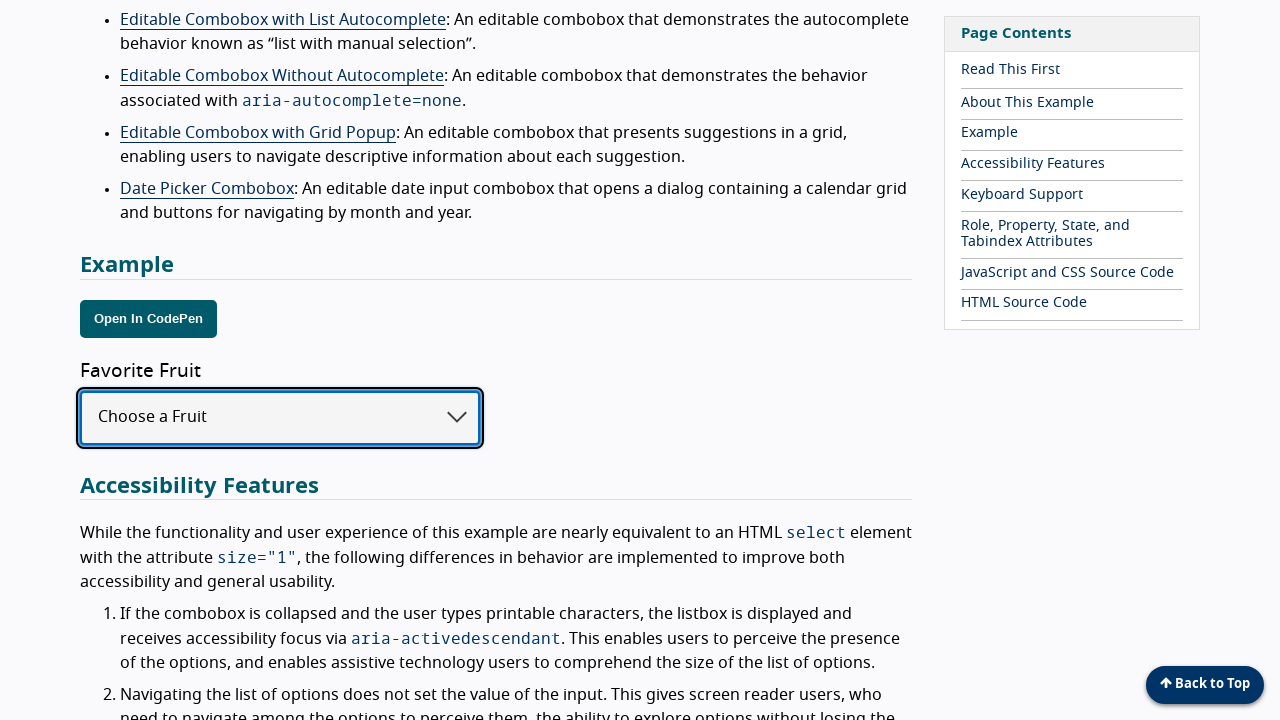

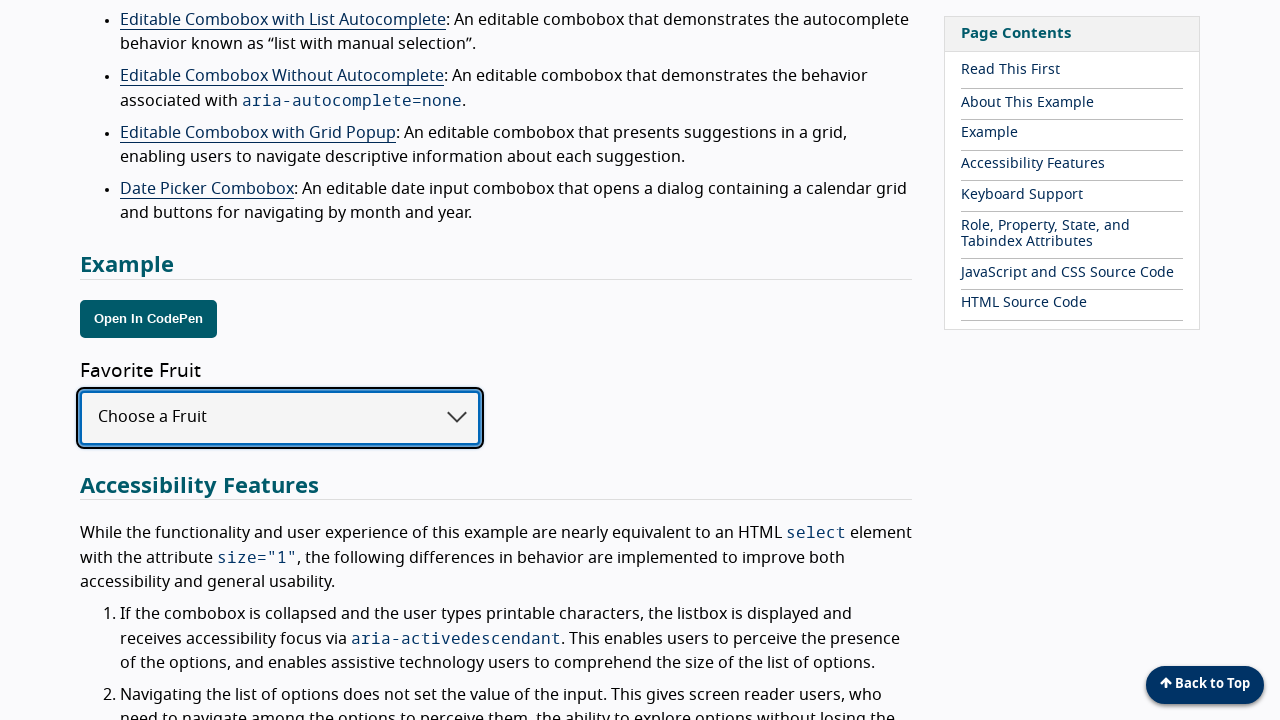